Tests redirect functionality and status codes by clicking through various status code links

Starting URL: http://the-internet.herokuapp.com/redirector

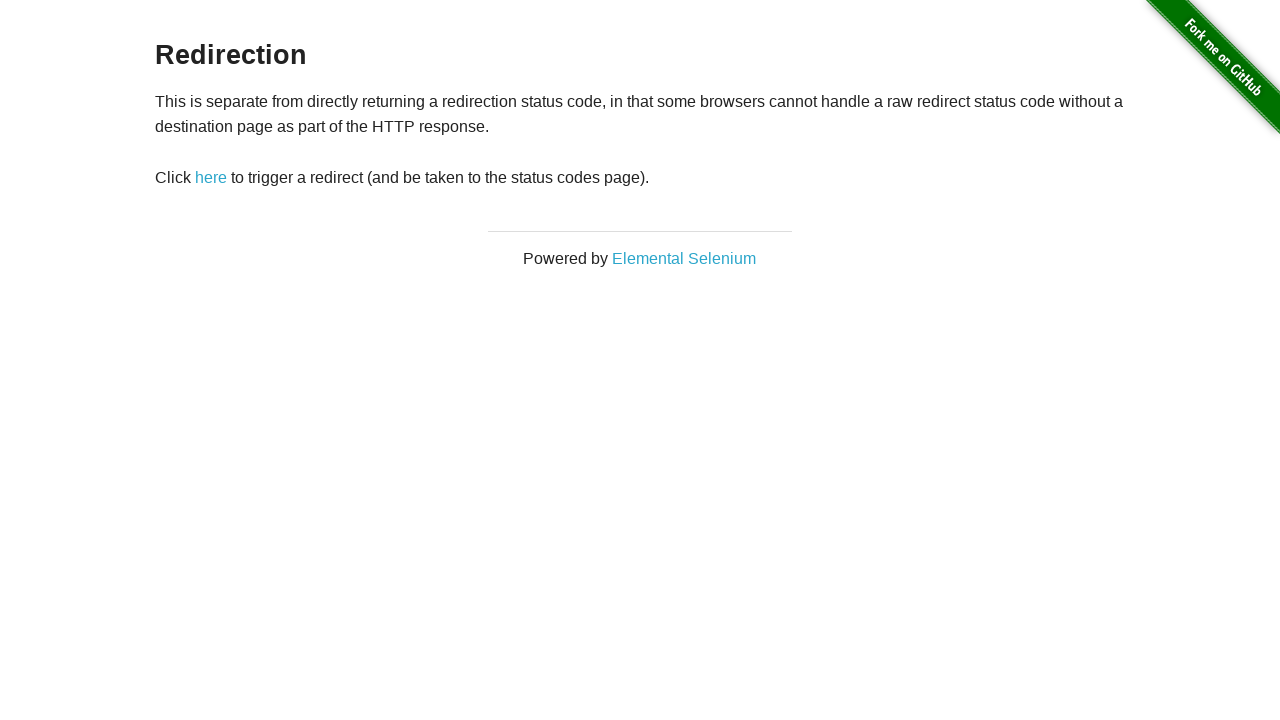

Clicked redirect link at (211, 178) on #redirect
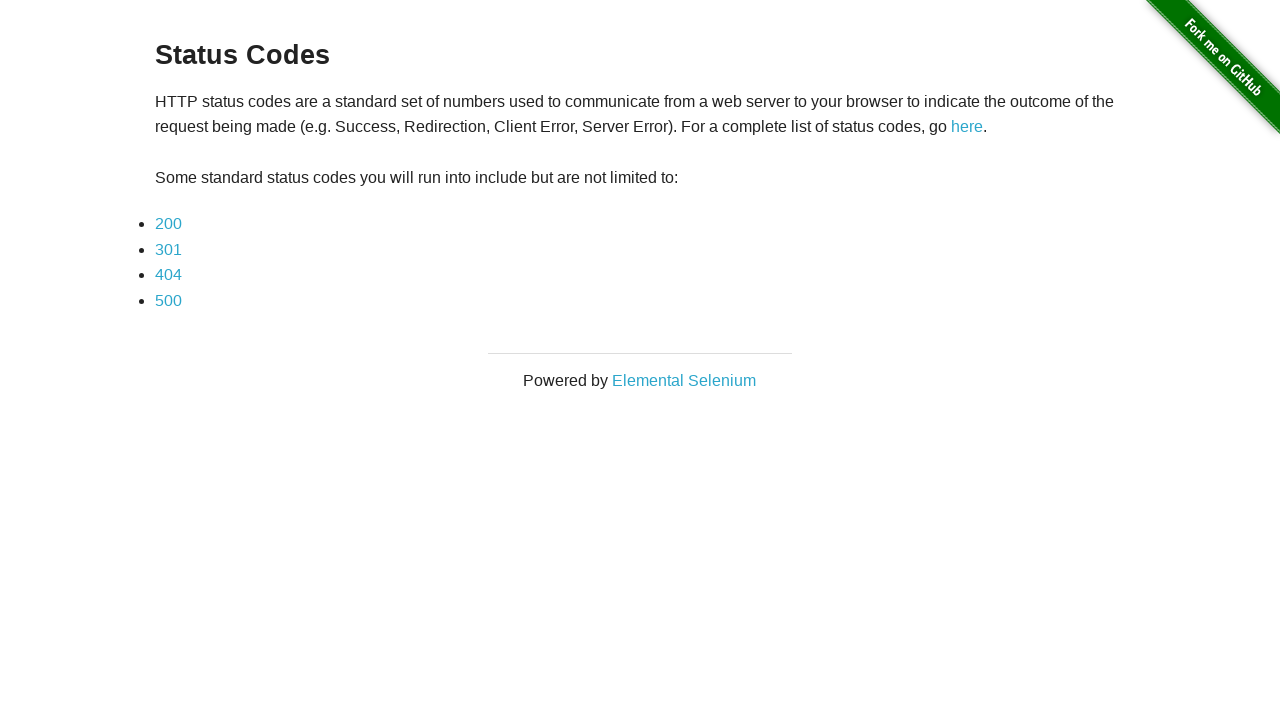

Redirected to status codes page
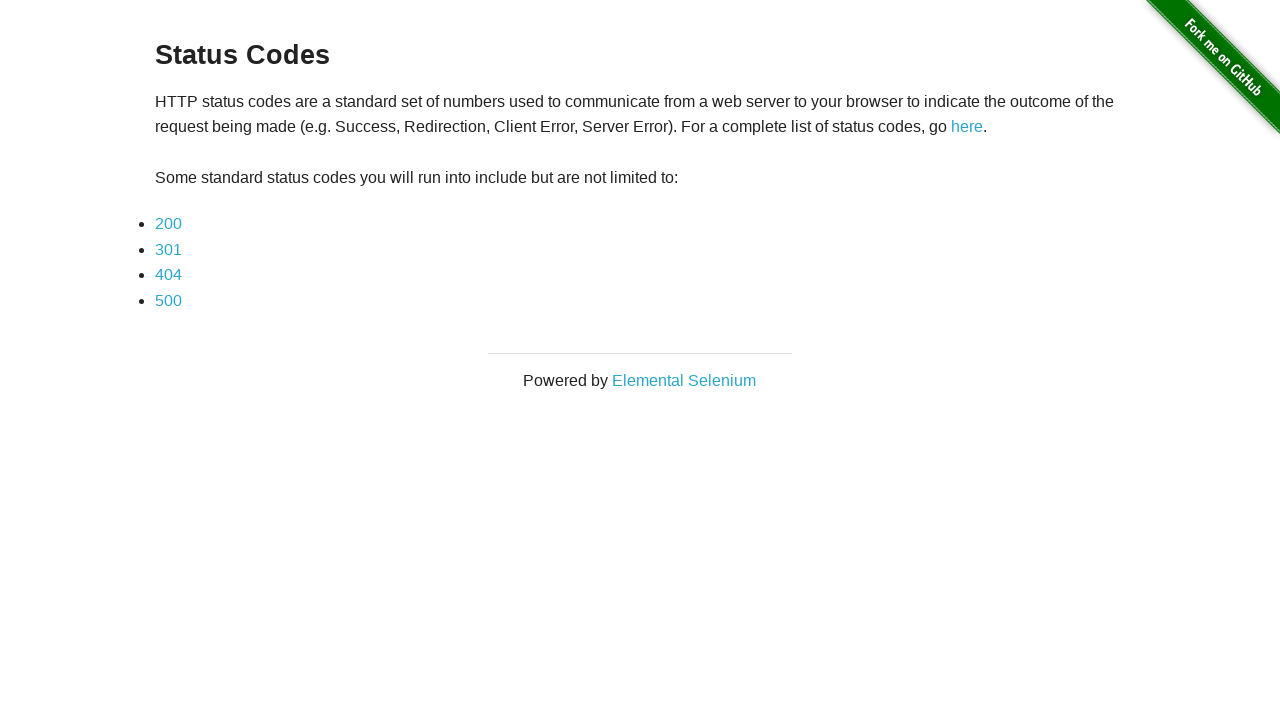

Clicked status code 200 link at (168, 224) on a[href='status_codes/200']
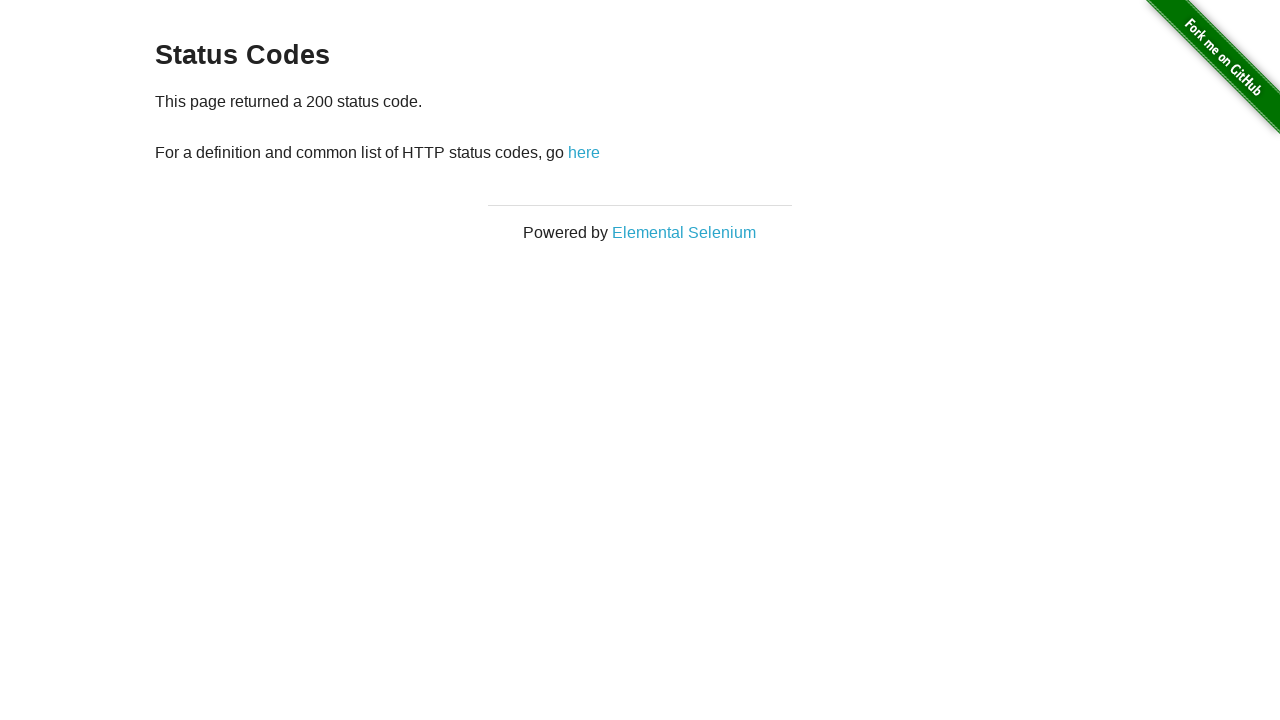

Navigated back to status codes page at (584, 152) on a[href='/status_codes']
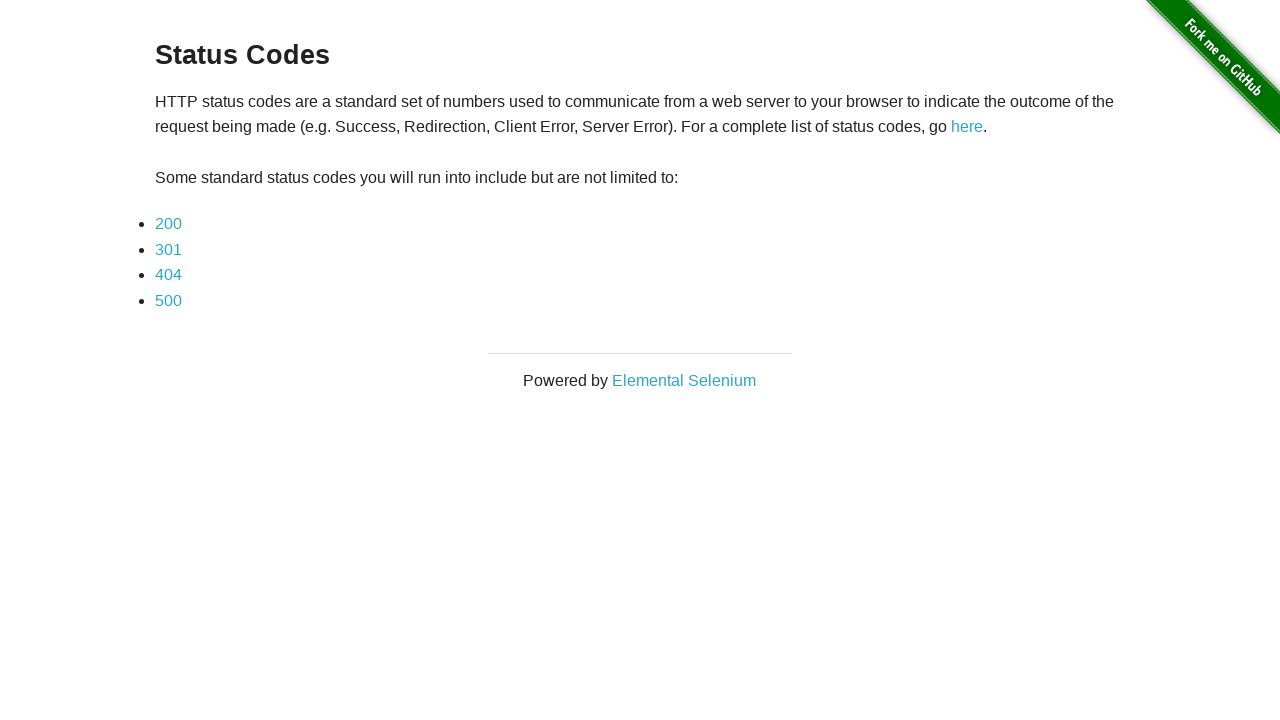

Clicked status code 301 link at (168, 249) on a[href='status_codes/301']
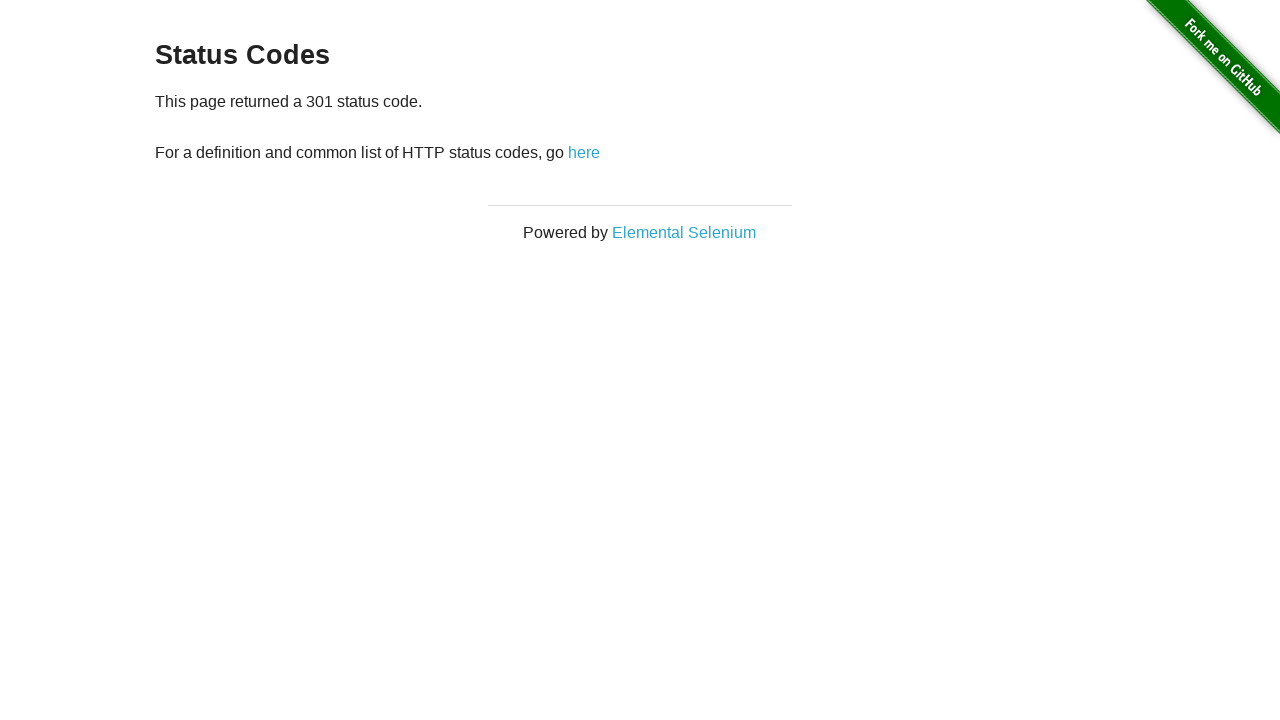

Navigated back to status codes page at (584, 152) on a[href='/status_codes']
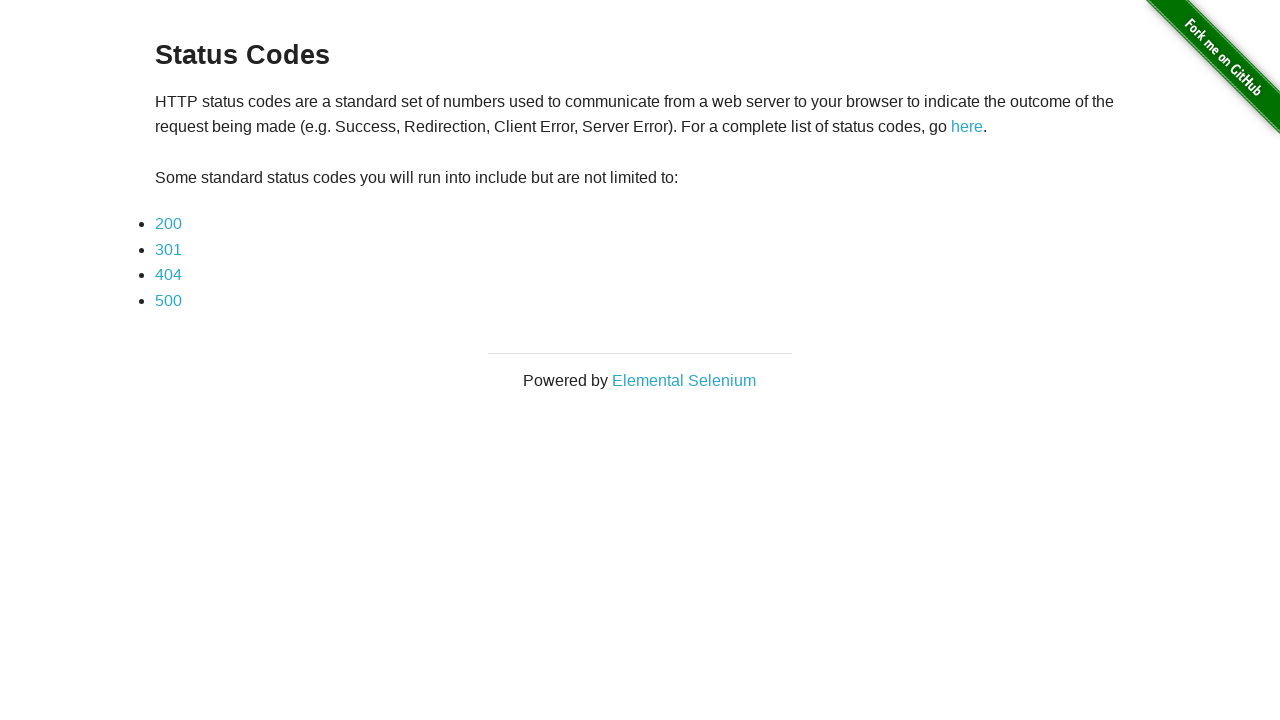

Clicked status code 404 link at (168, 275) on a[href='status_codes/404']
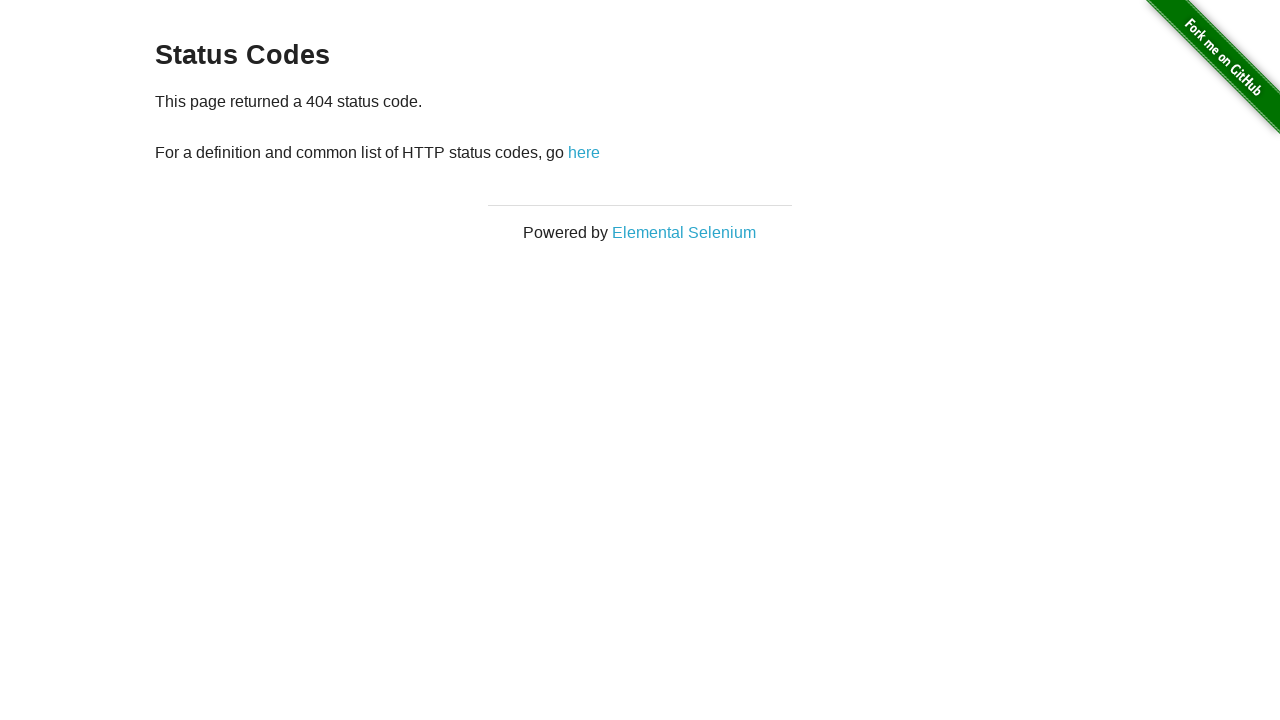

Navigated back to status codes page at (584, 152) on a[href='/status_codes']
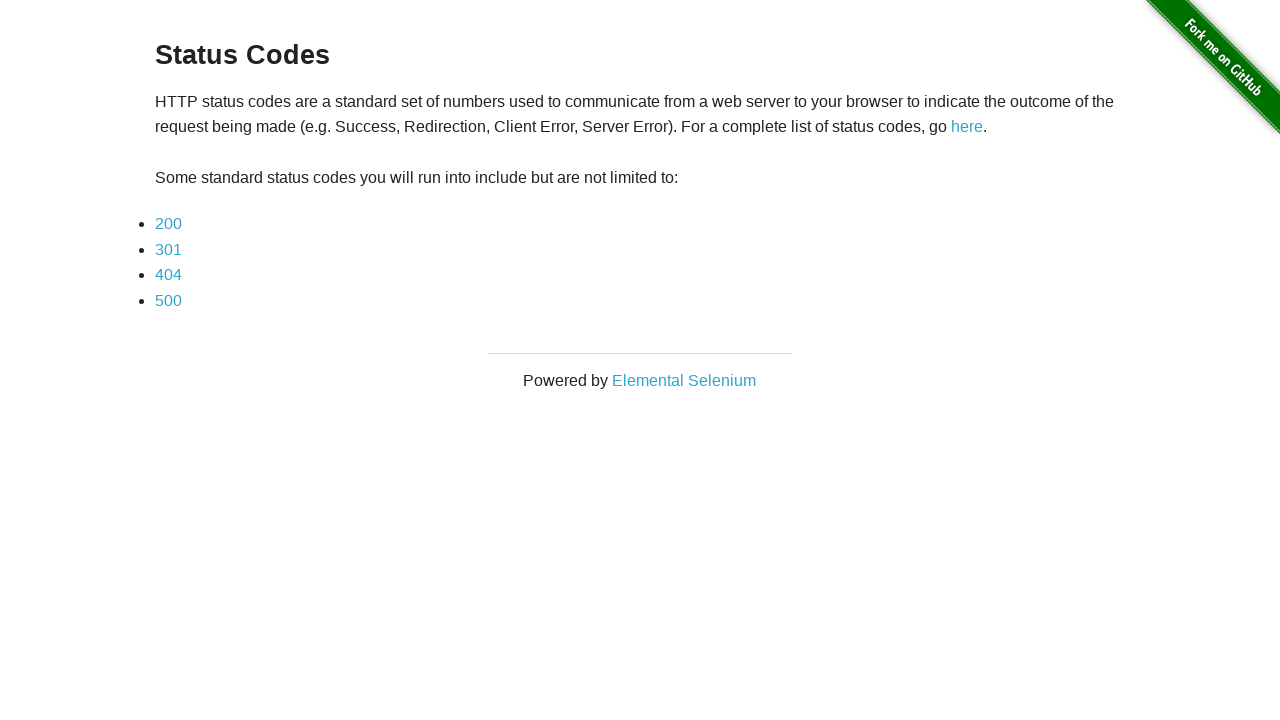

Clicked status code 500 link at (168, 300) on a[href='status_codes/500']
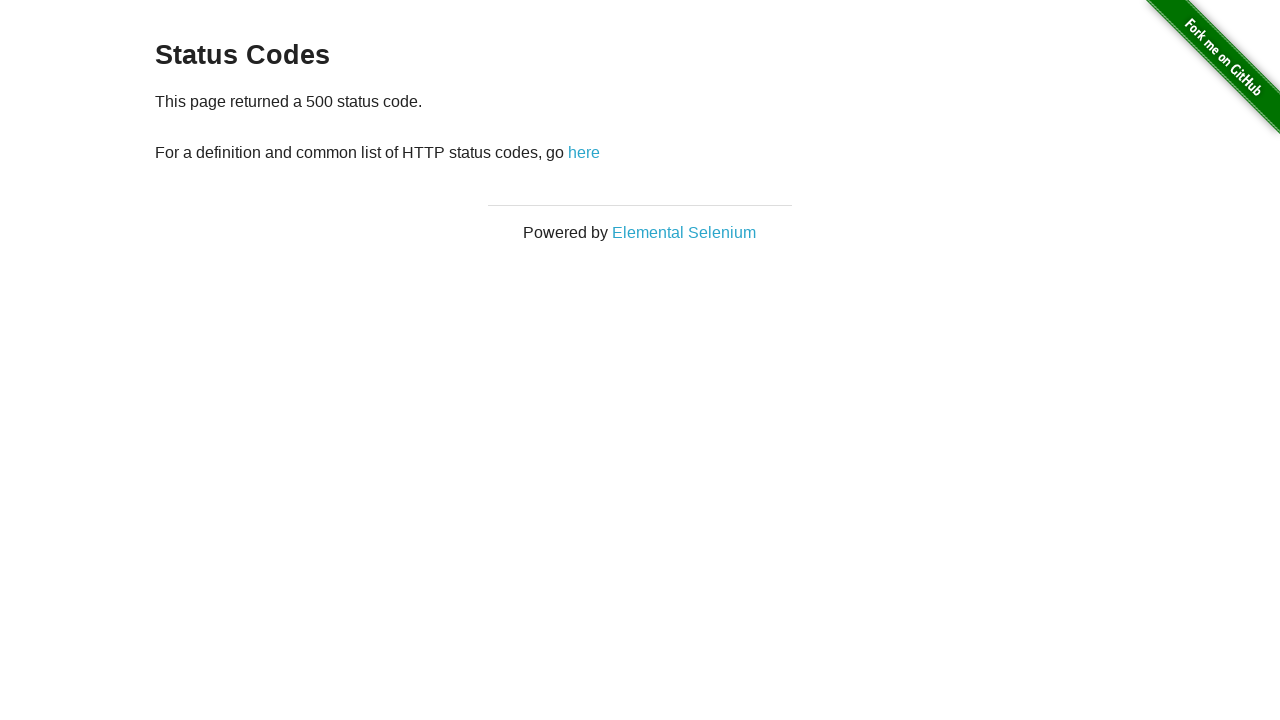

Navigated back to status codes page at (584, 152) on a[href='/status_codes']
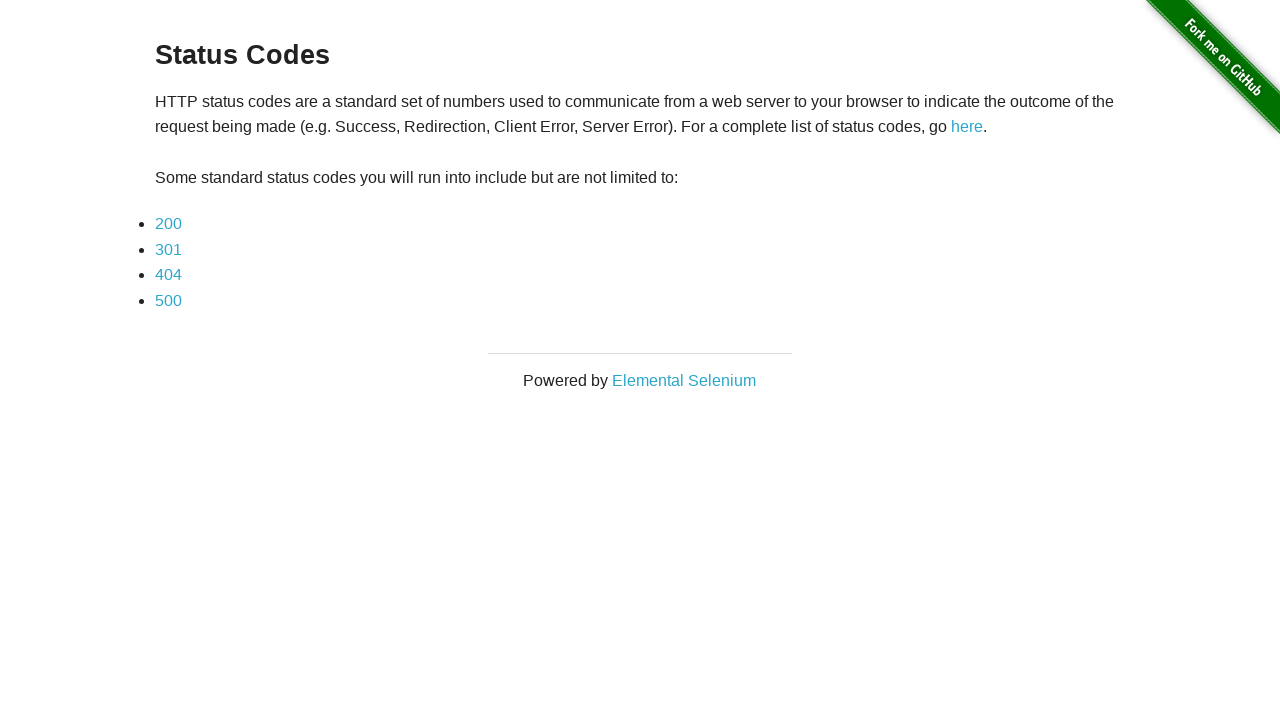

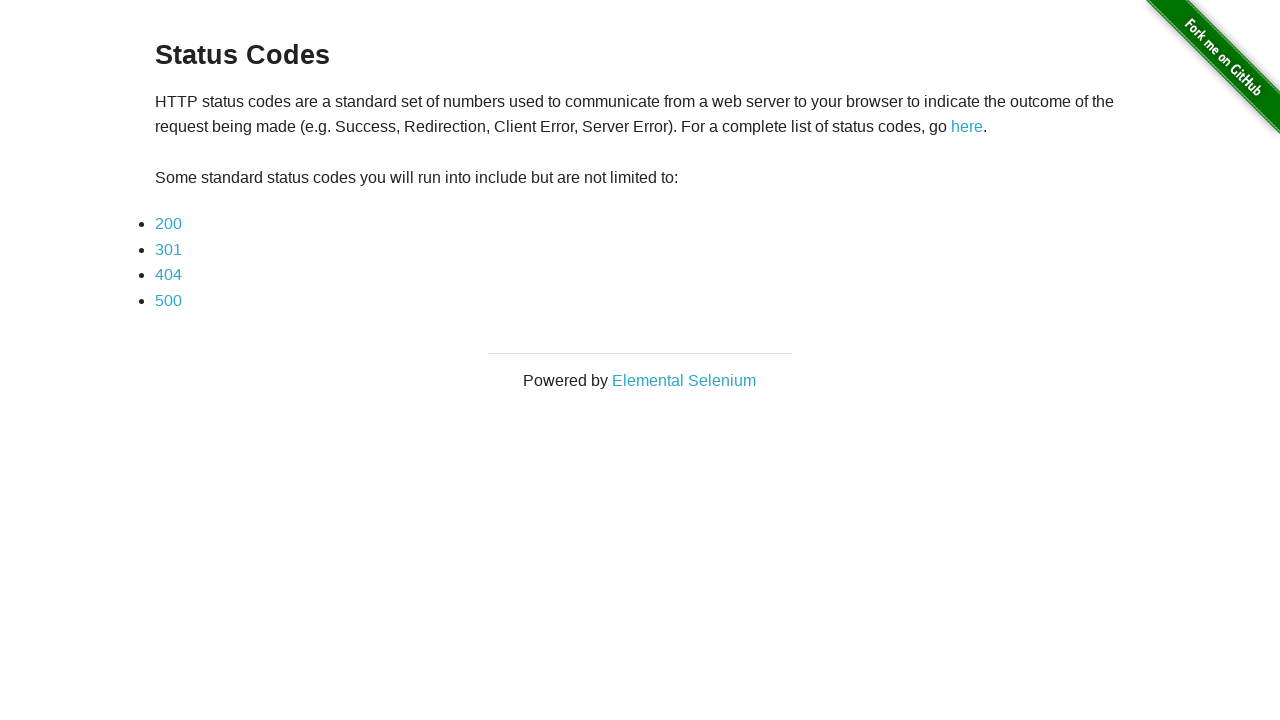